Tests keyboard key press functionality by sending a tab key using action builder without targeting a specific element first, then verifying the result.

Starting URL: http://the-internet.herokuapp.com/key_presses

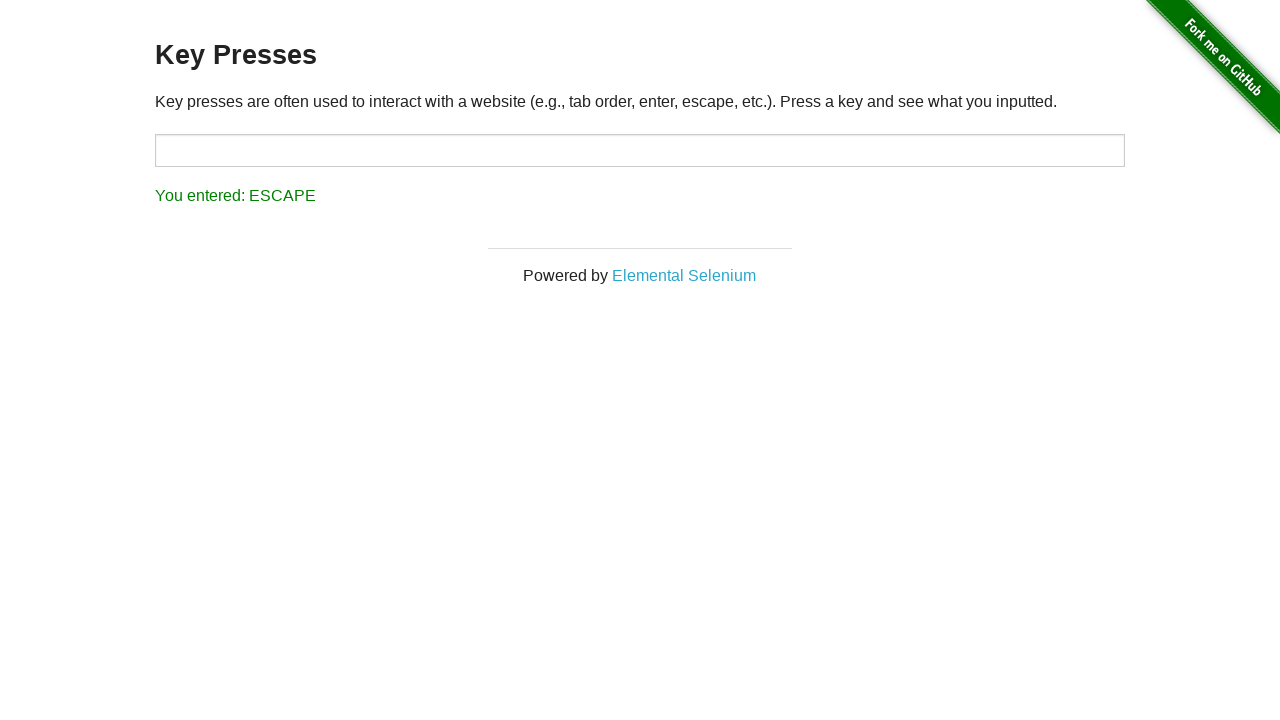

Sent Tab key press using keyboard action builder without targeting specific element
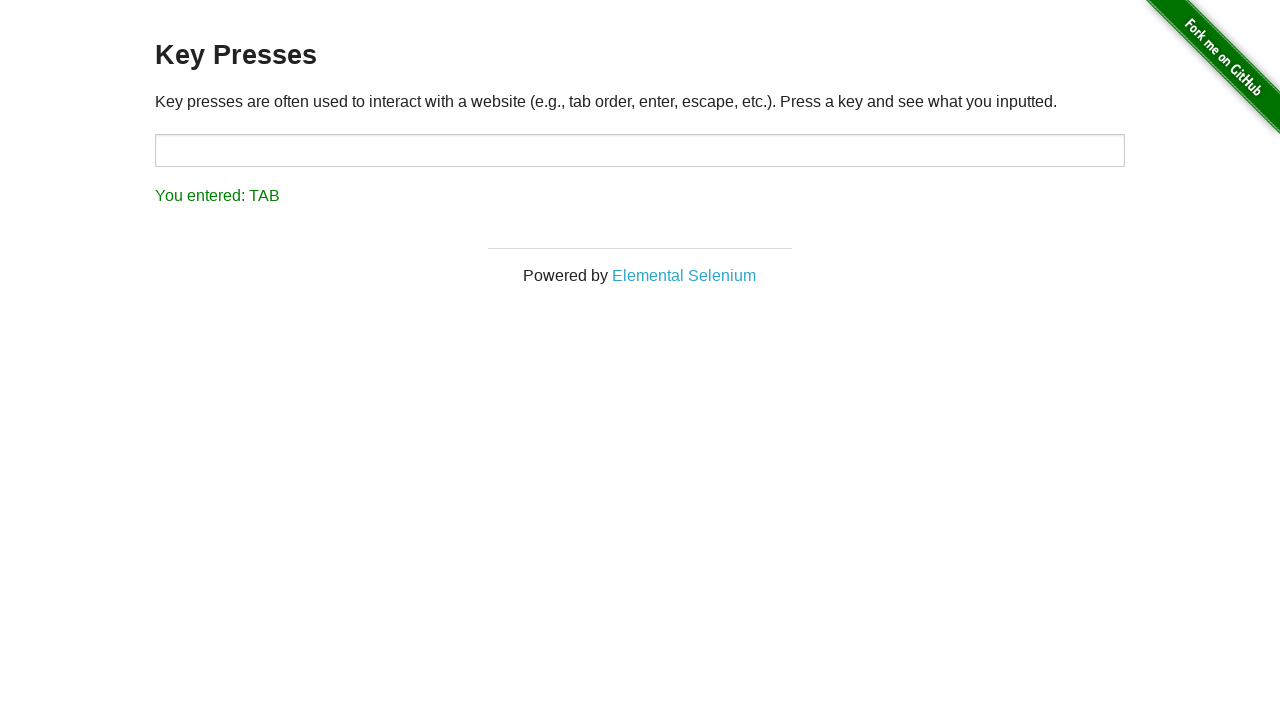

Waited for result element to appear
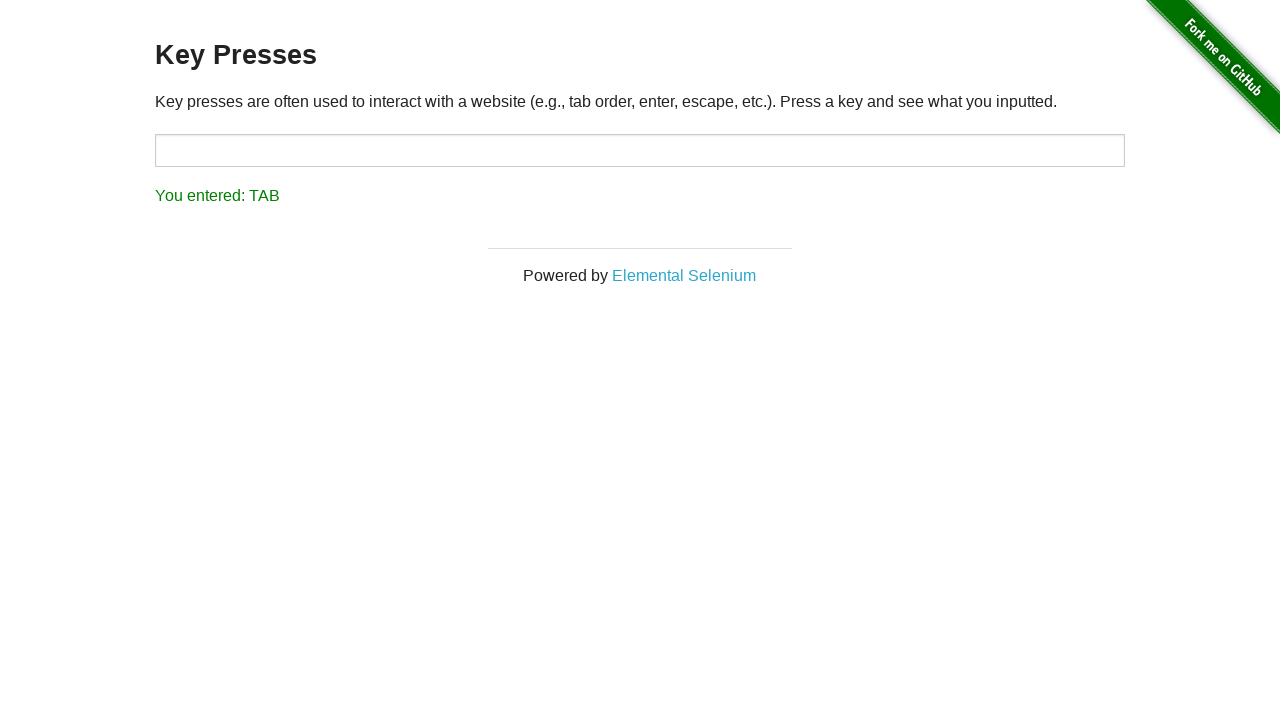

Retrieved text content from result element
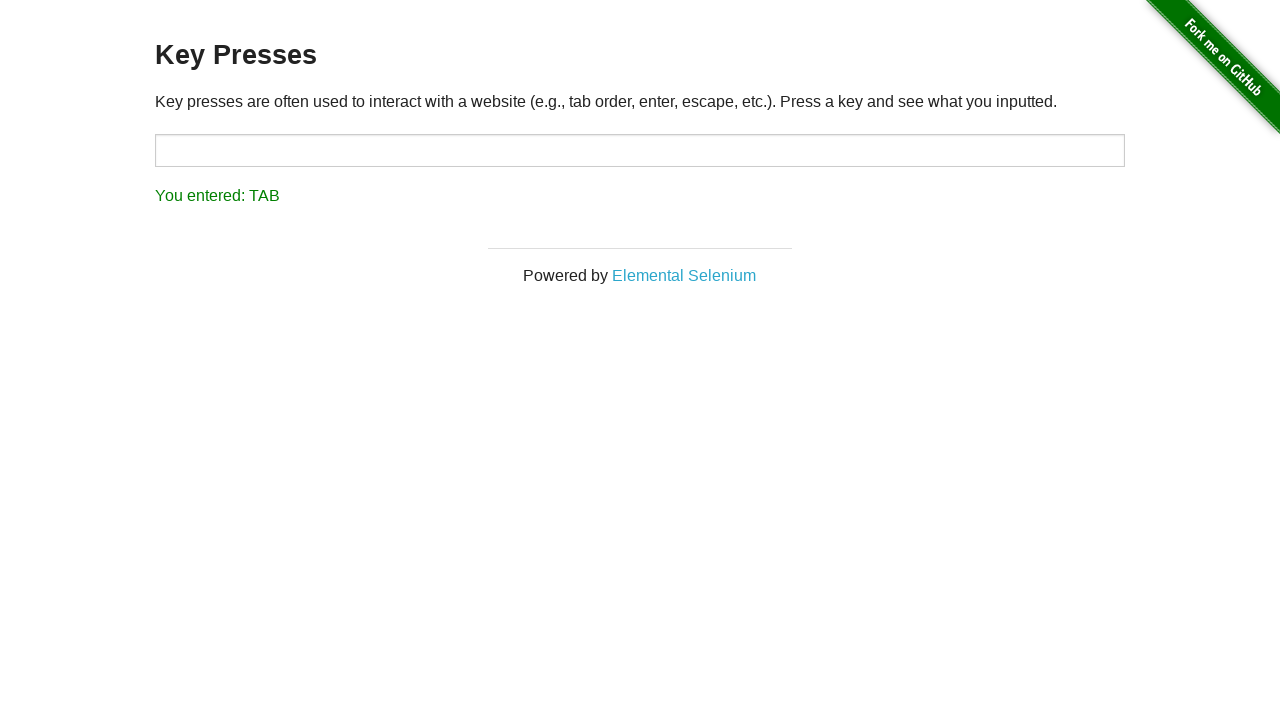

Verified result text matches expected value 'You entered: TAB'
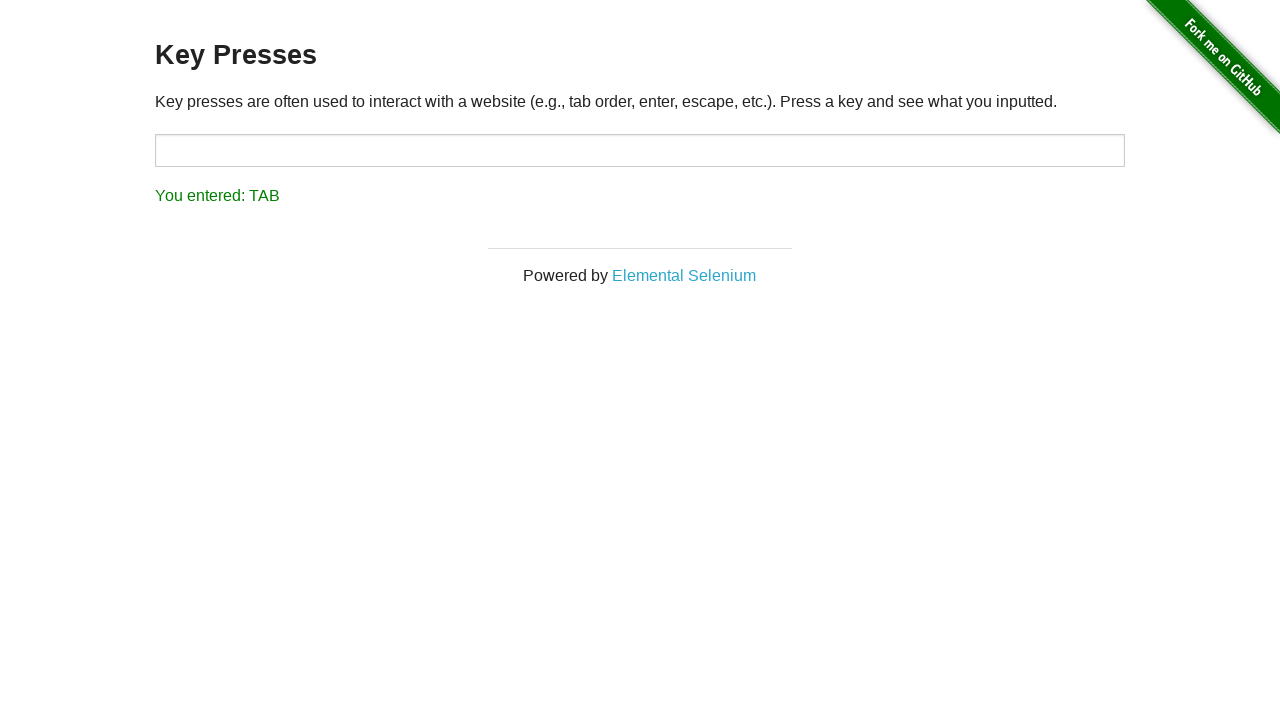

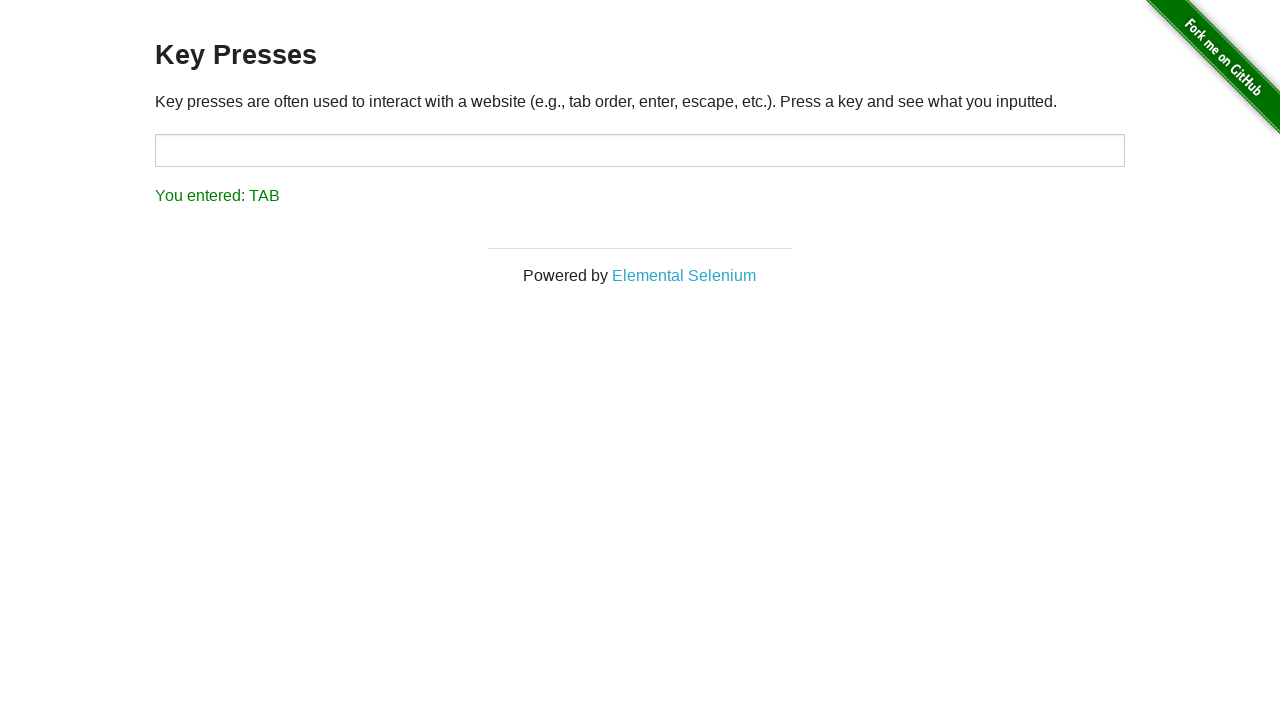